Tests adding specific products to cart on a grocery shopping practice site by iterating through available products and clicking "Add to Cart" for Brocolli, Cucumber, Beetroot, and Capsicum.

Starting URL: https://rahulshettyacademy.com/seleniumPractise/#/

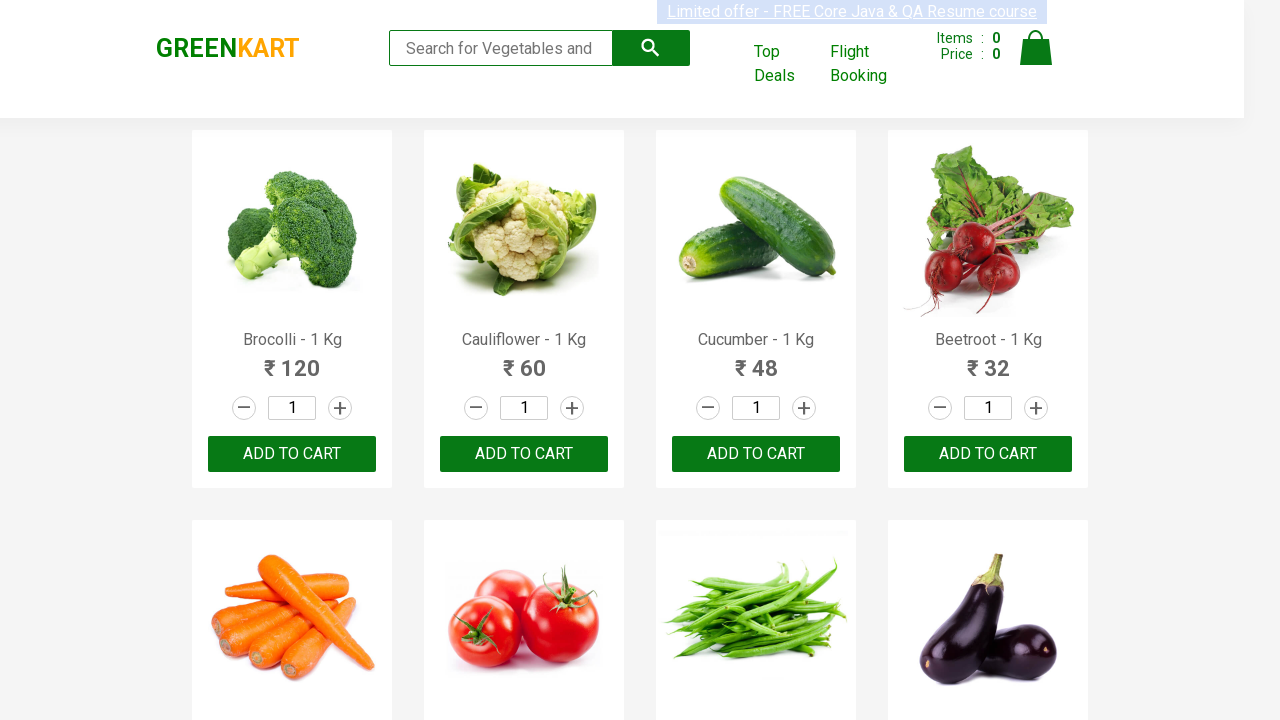

Waited for product elements to load
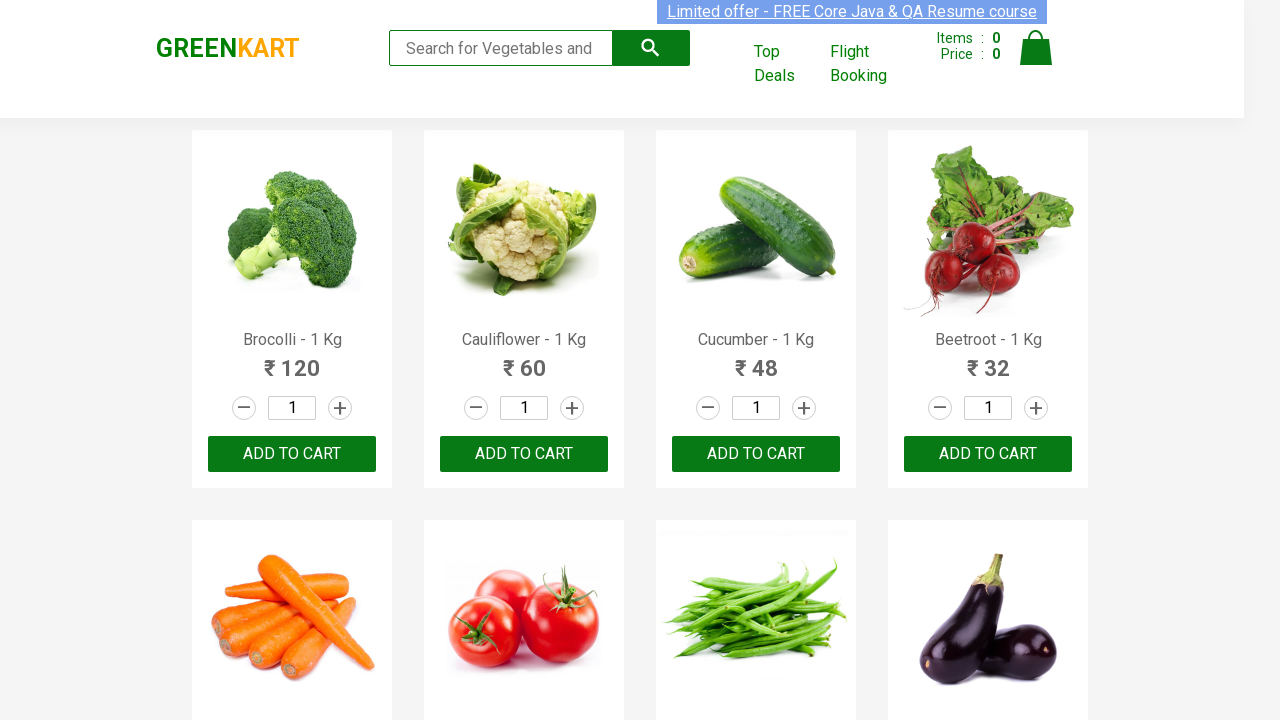

Retrieved all product name elements from the page
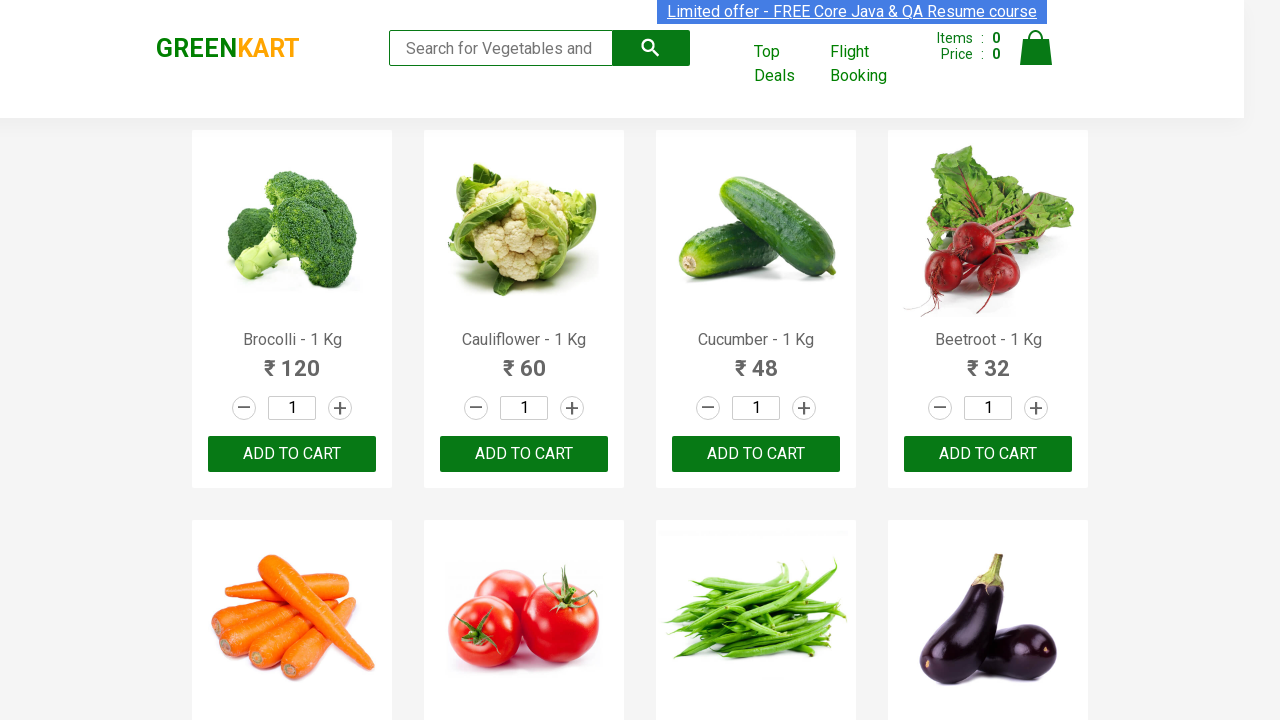

Extracted product name: 'Brocolli'
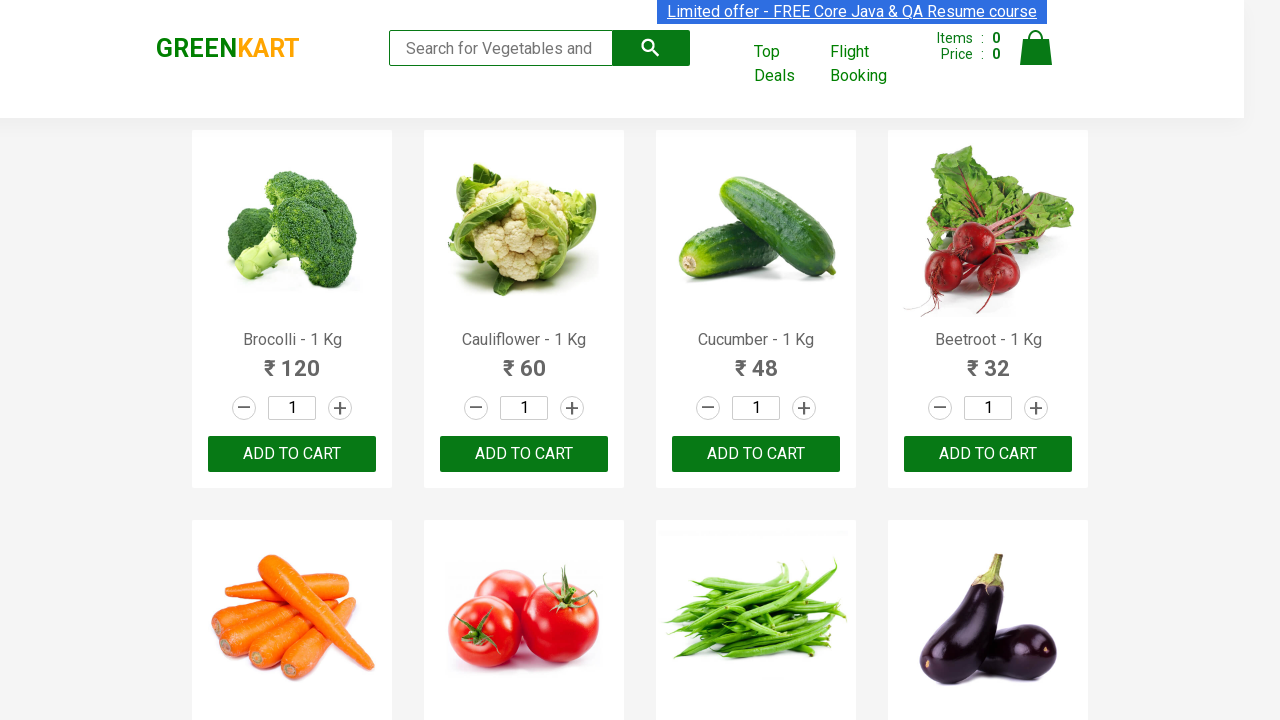

Clicked 'Add to Cart' for Brocolli at (292, 454) on div.product-action button >> nth=0
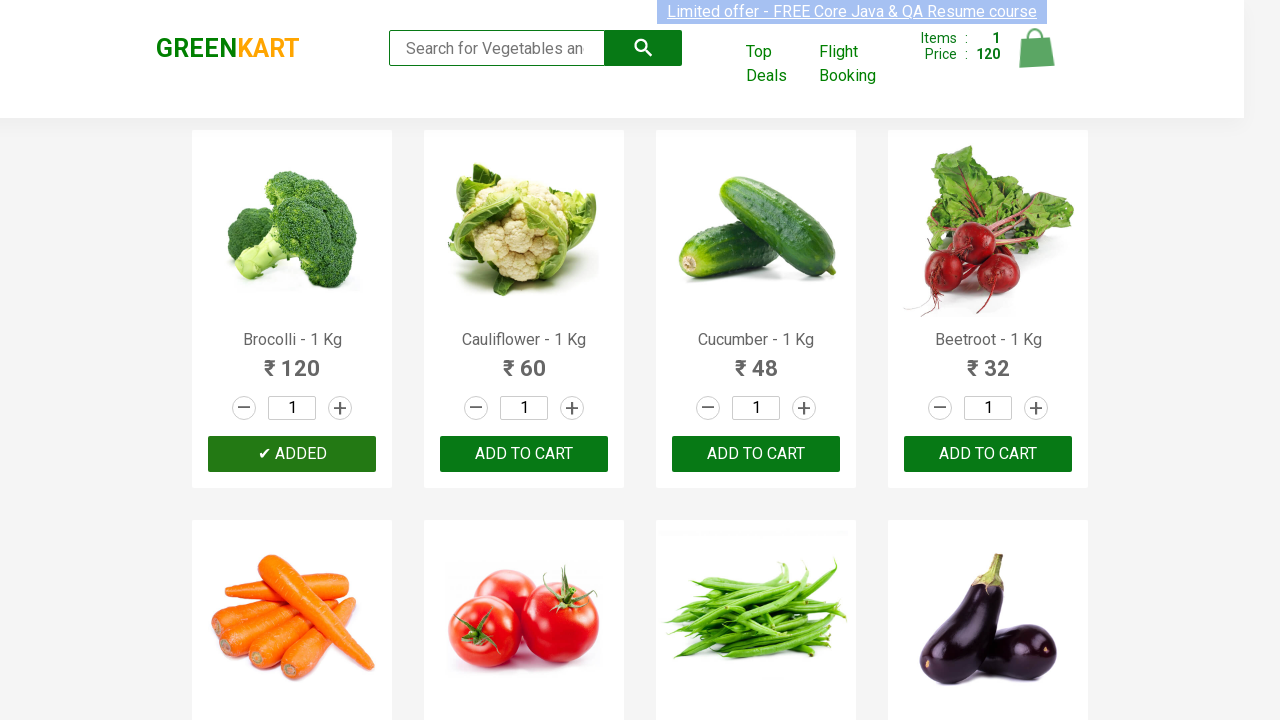

Extracted product name: 'Cauliflower'
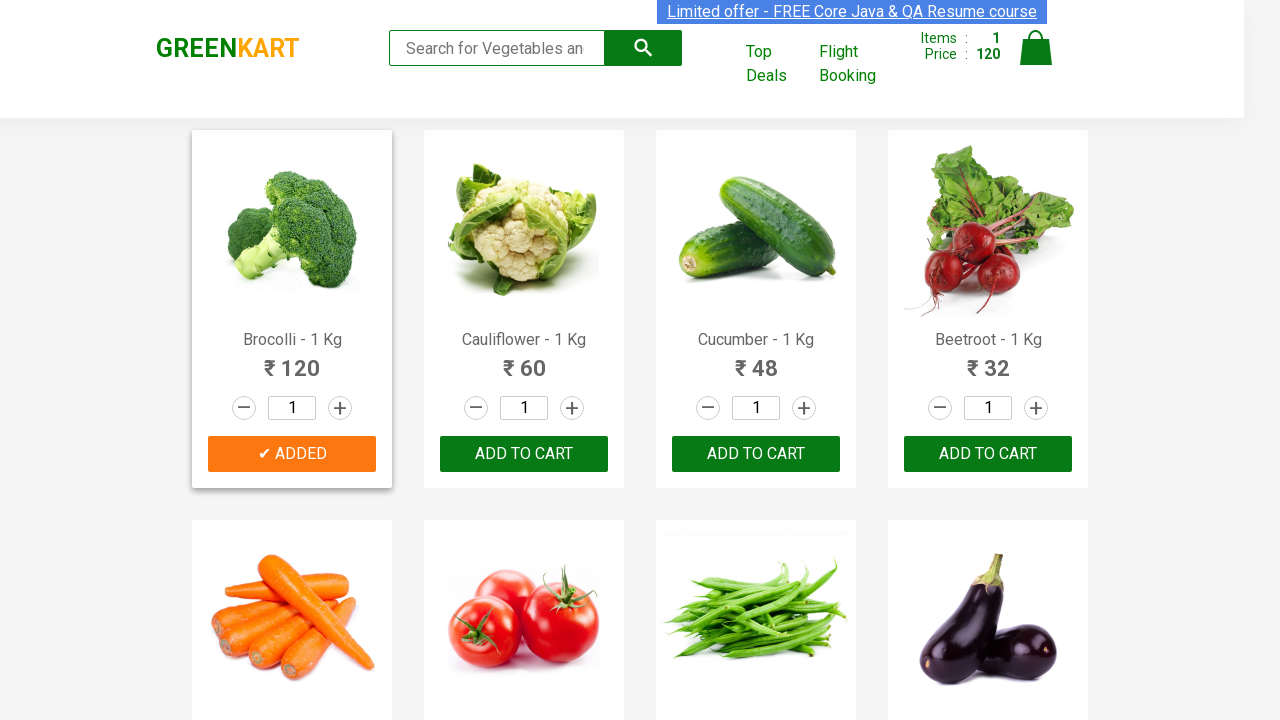

Extracted product name: 'Cucumber'
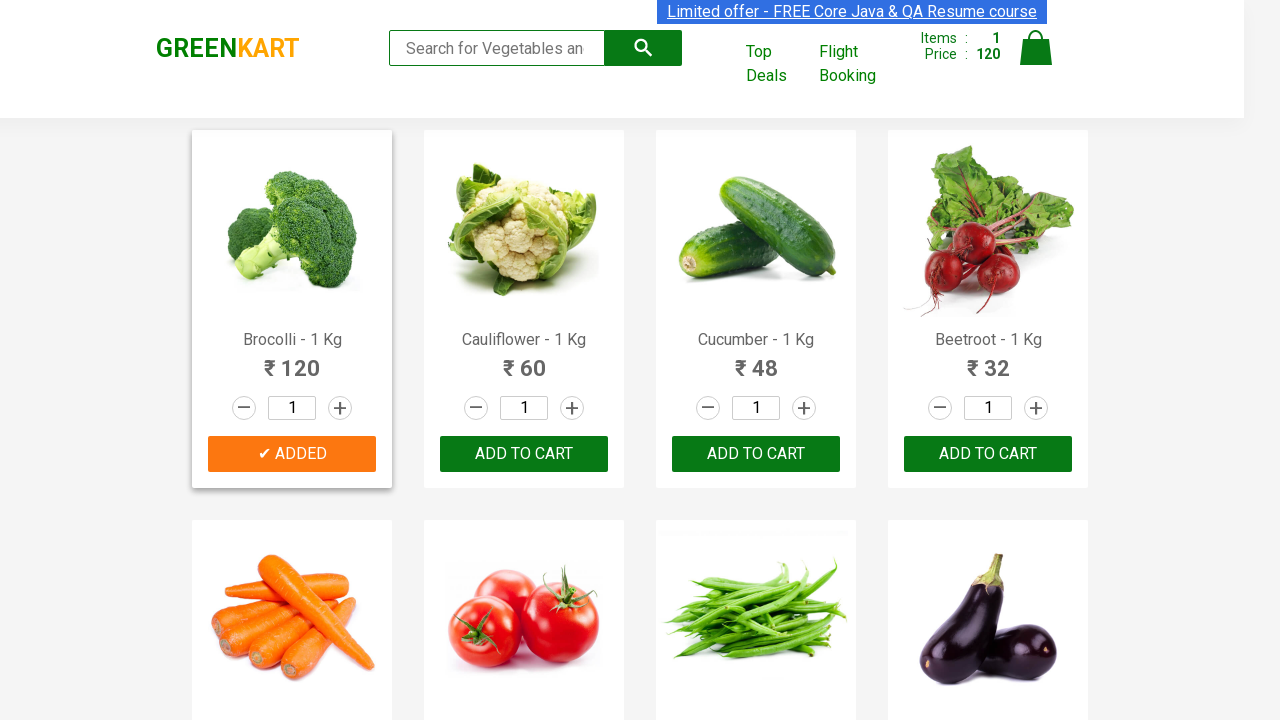

Clicked 'Add to Cart' for Cucumber at (756, 454) on div.product-action button >> nth=2
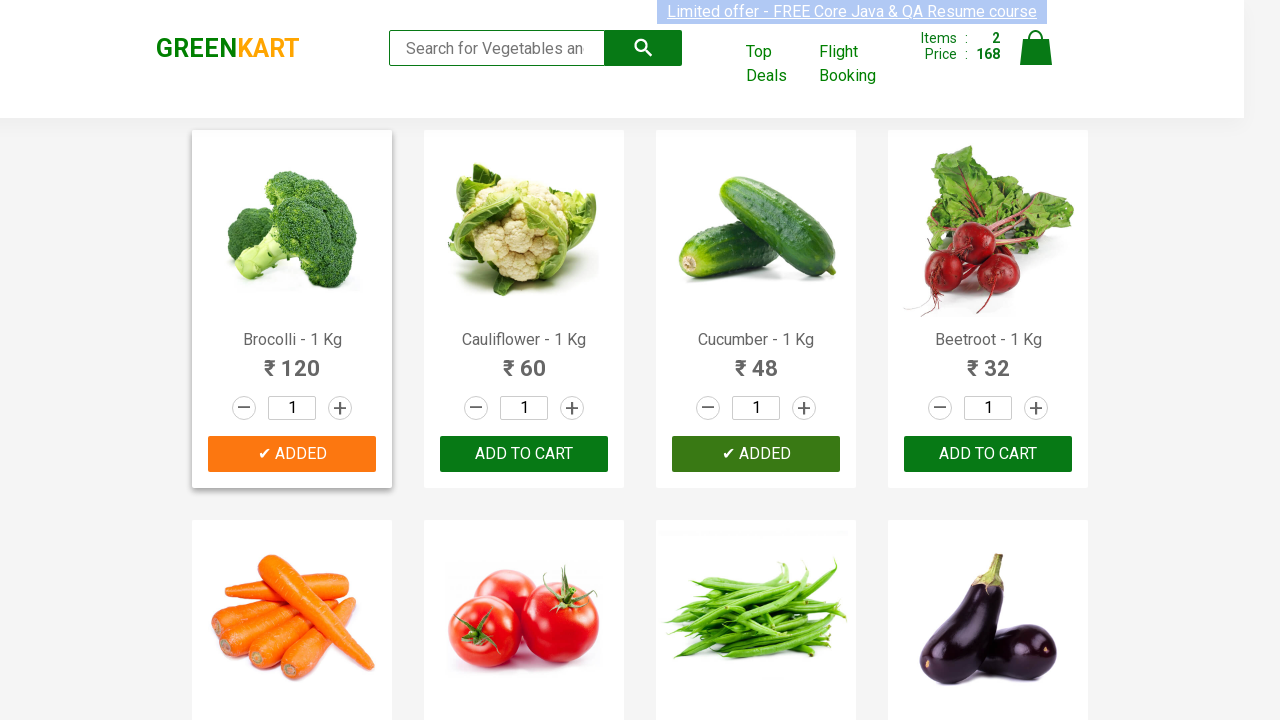

Extracted product name: 'Beetroot'
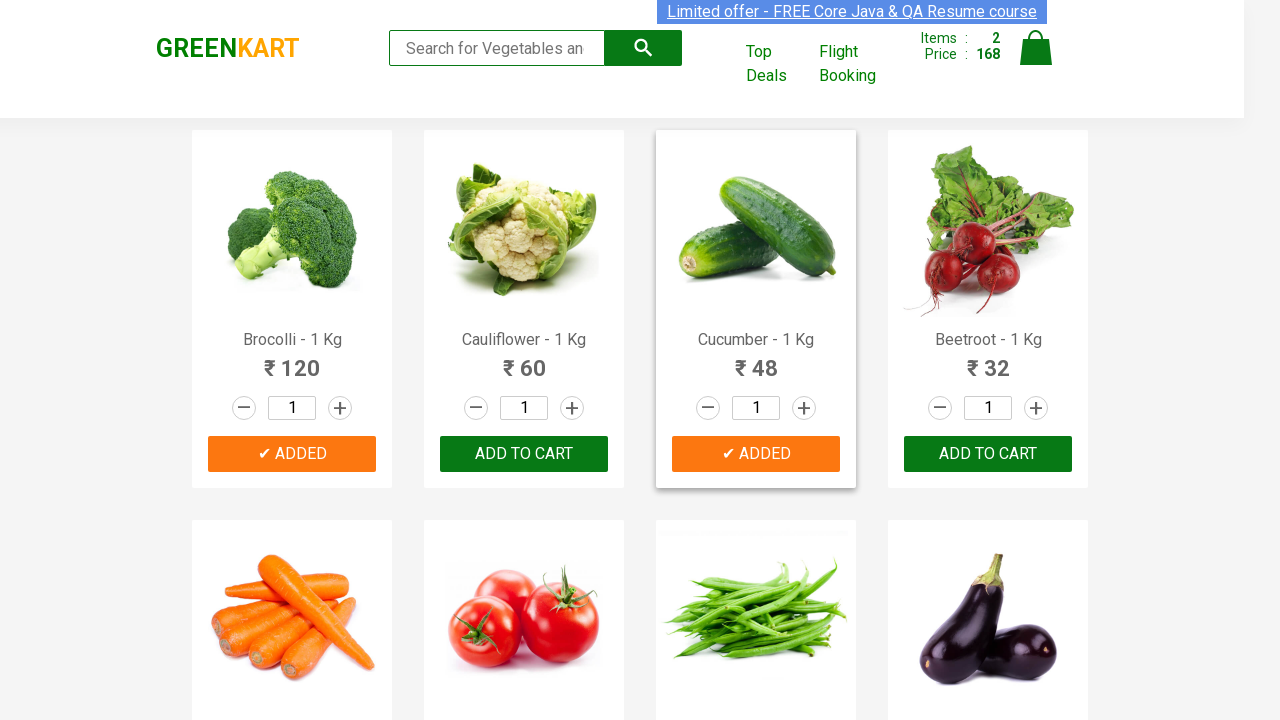

Clicked 'Add to Cart' for Beetroot at (988, 454) on div.product-action button >> nth=3
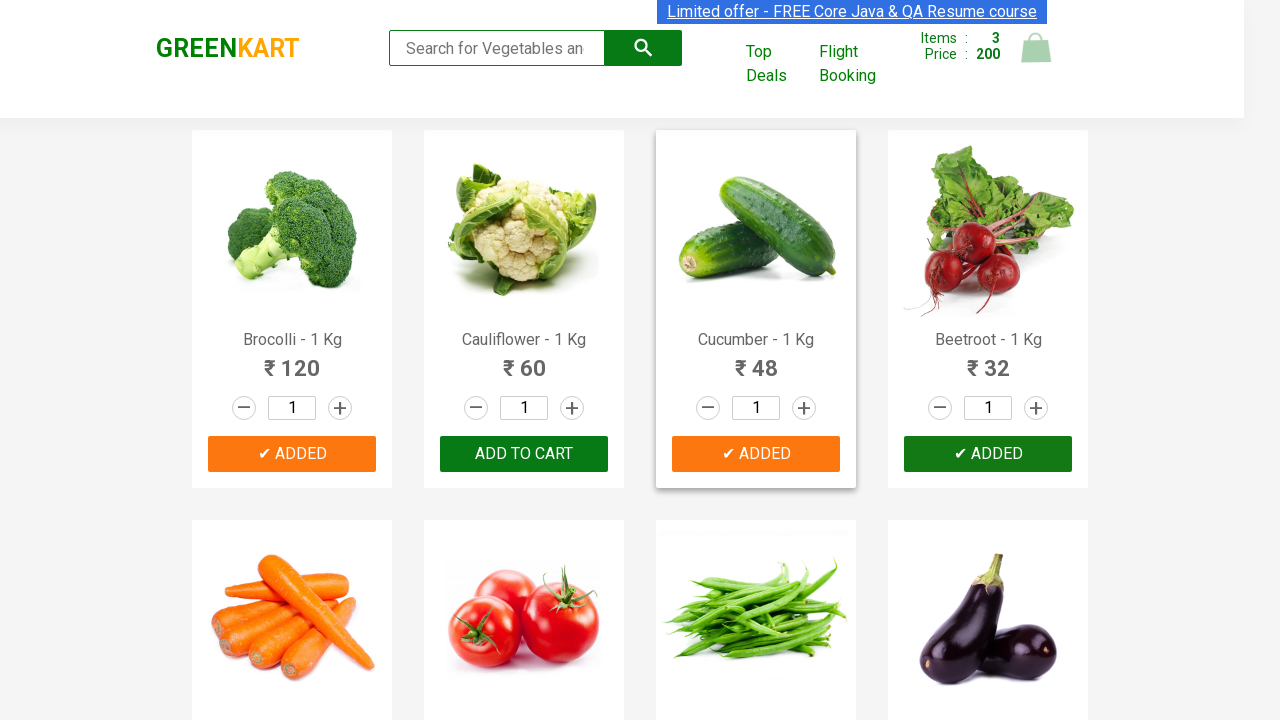

Extracted product name: 'Carrot'
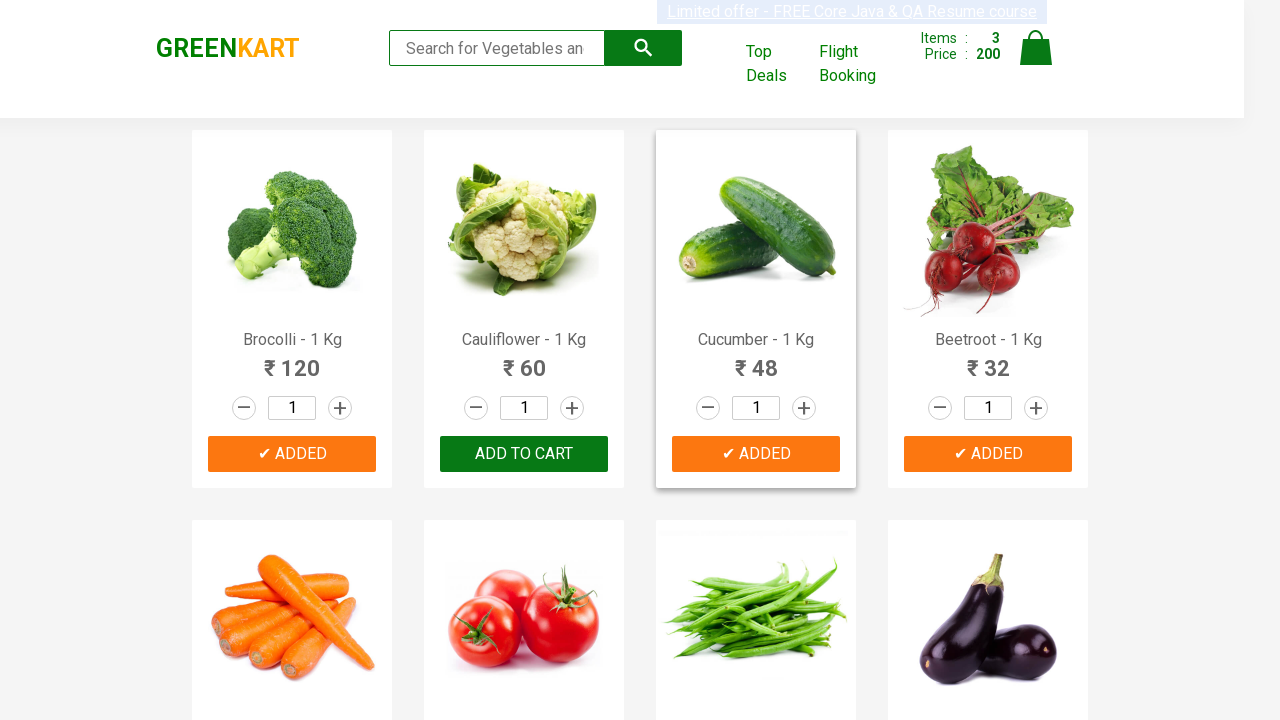

Extracted product name: 'Tomato'
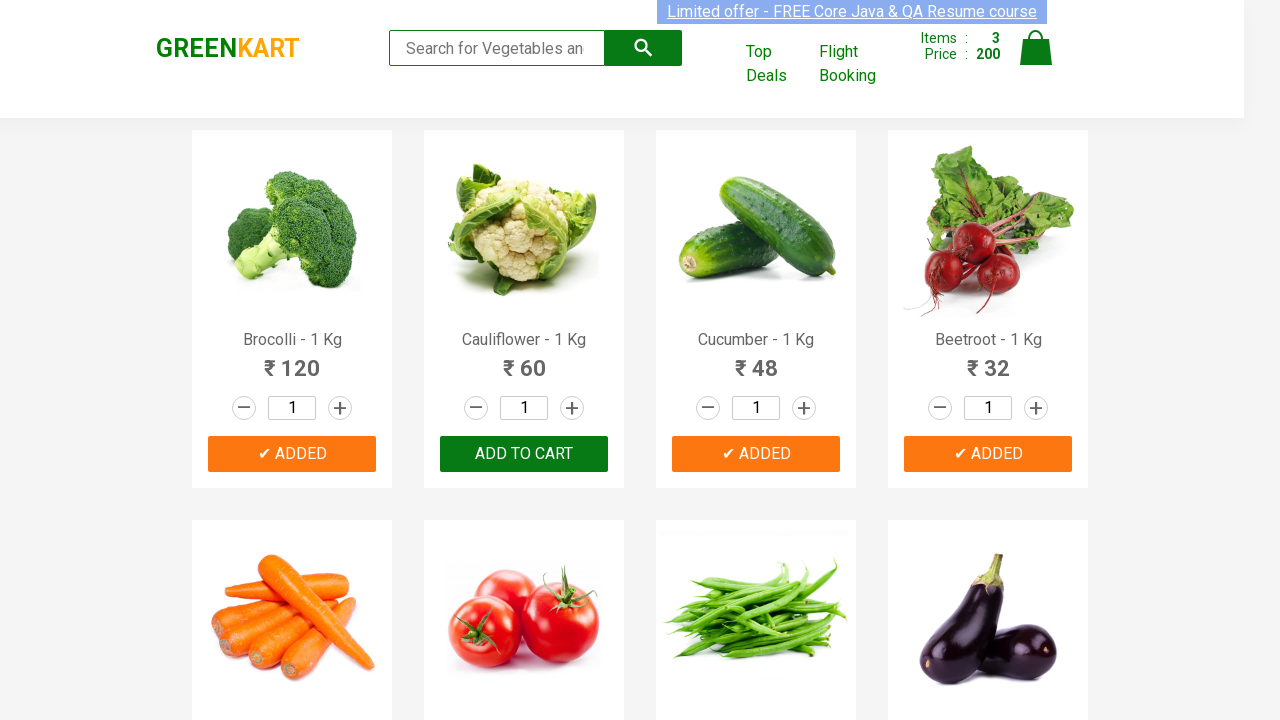

Extracted product name: 'Beans'
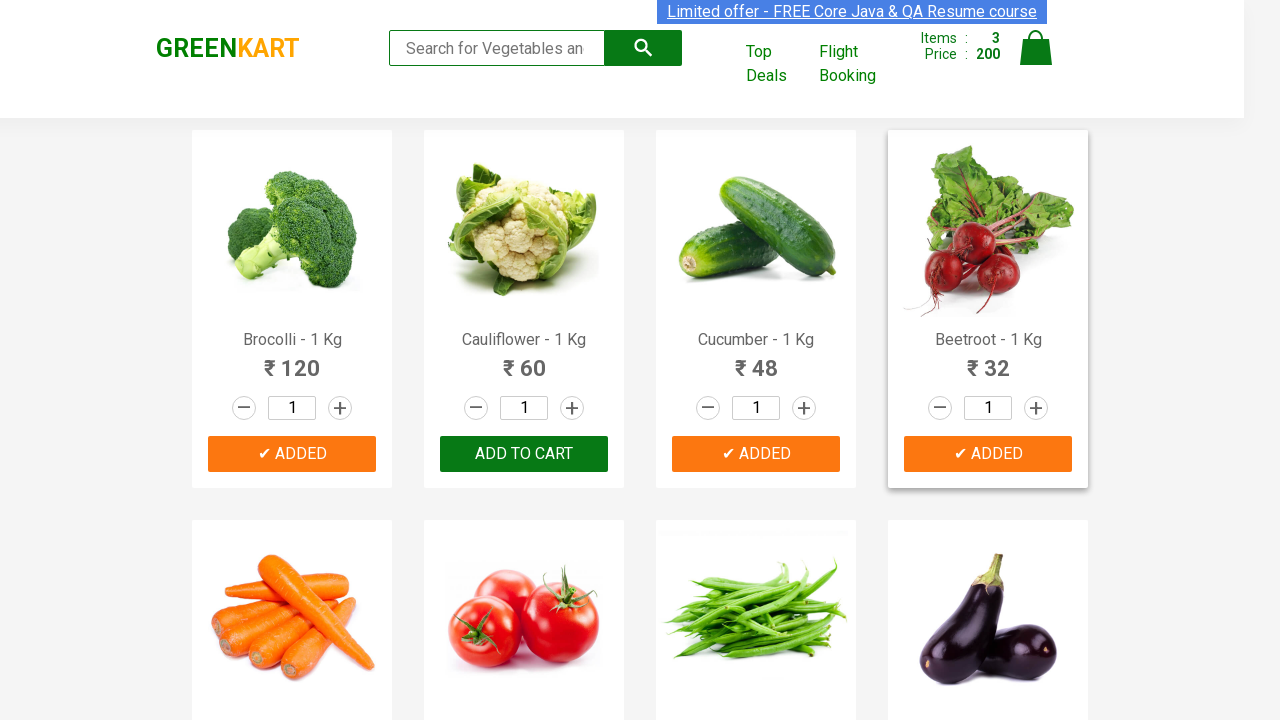

Extracted product name: 'Brinjal'
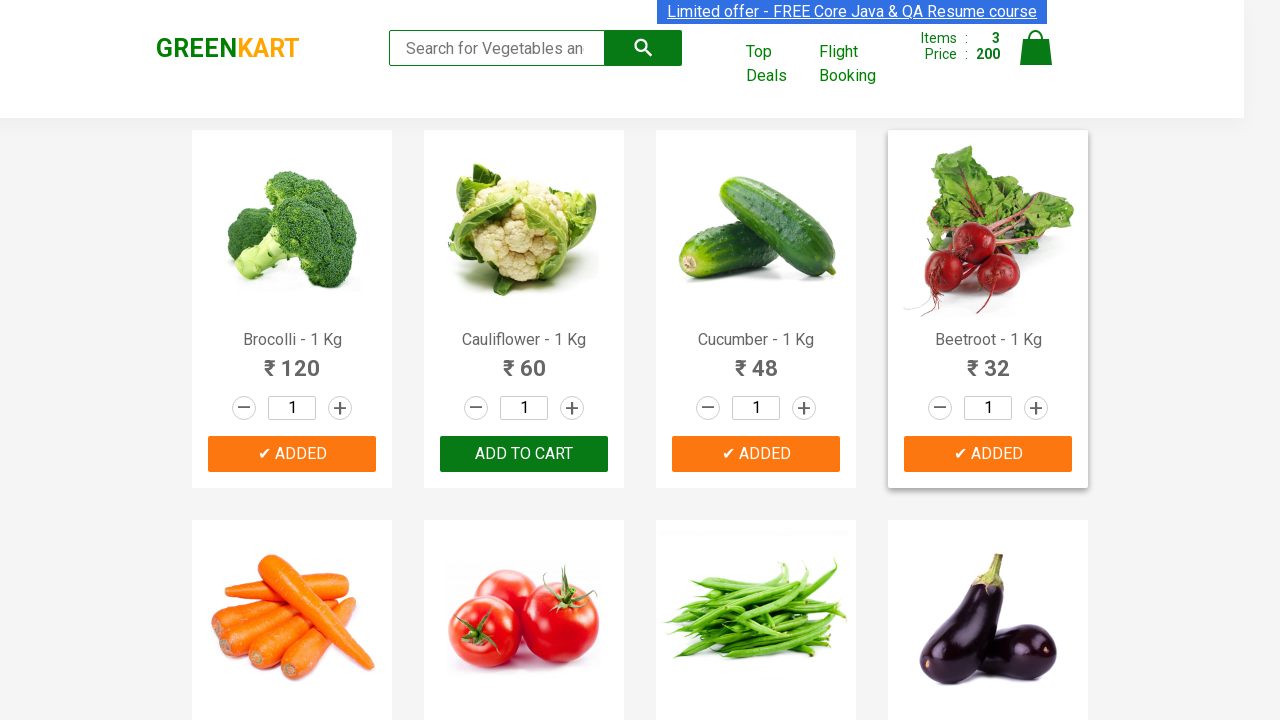

Extracted product name: 'Capsicum'
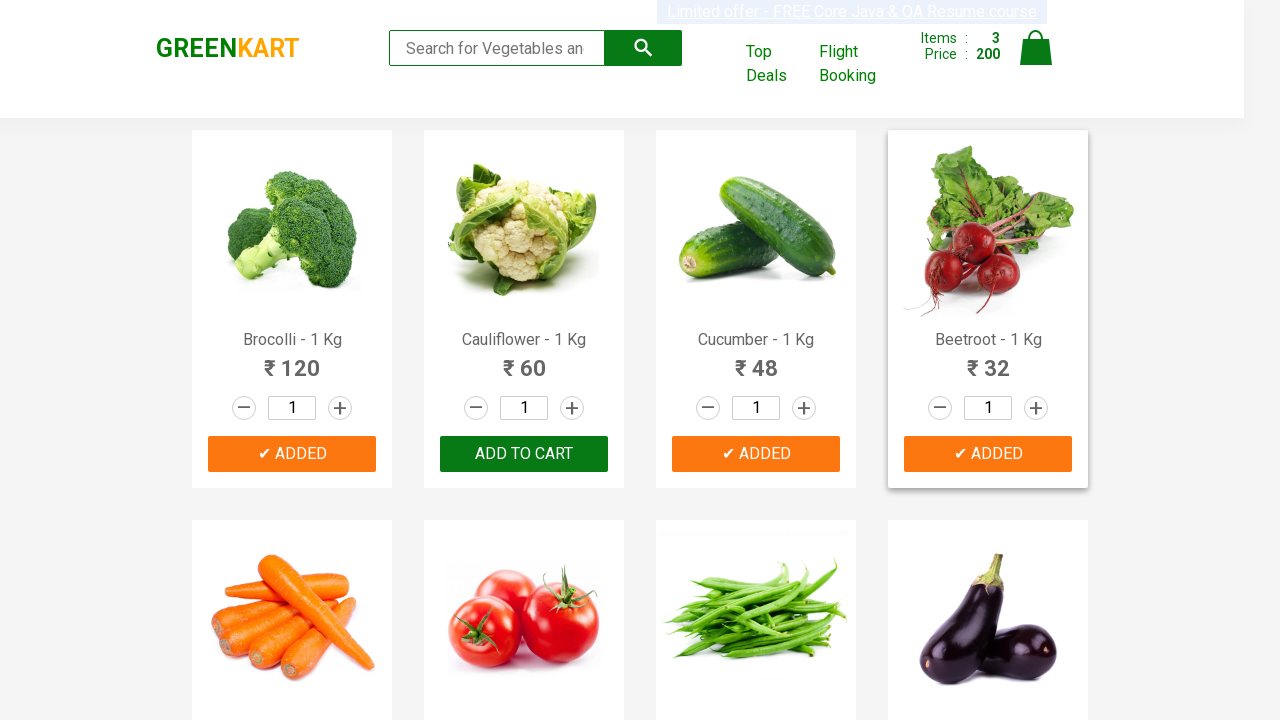

Clicked 'Add to Cart' for Capsicum at (292, 360) on div.product-action button >> nth=8
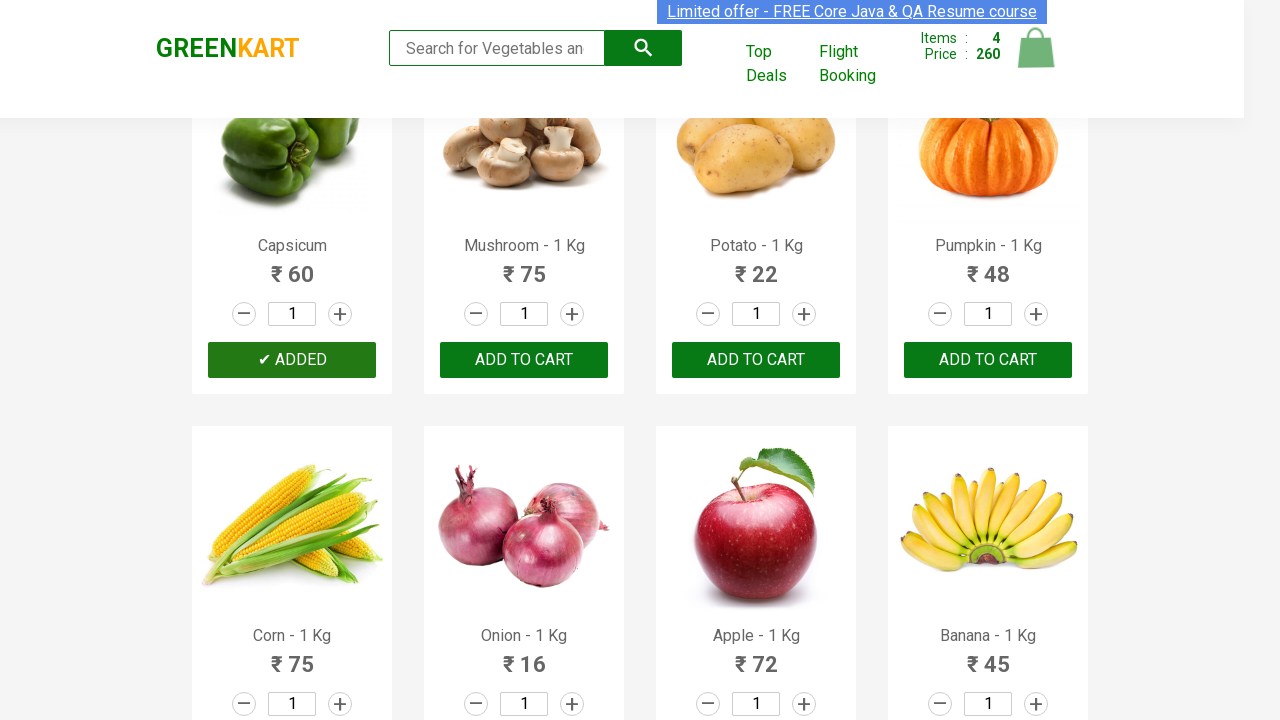

All 4 desired products have been added to cart
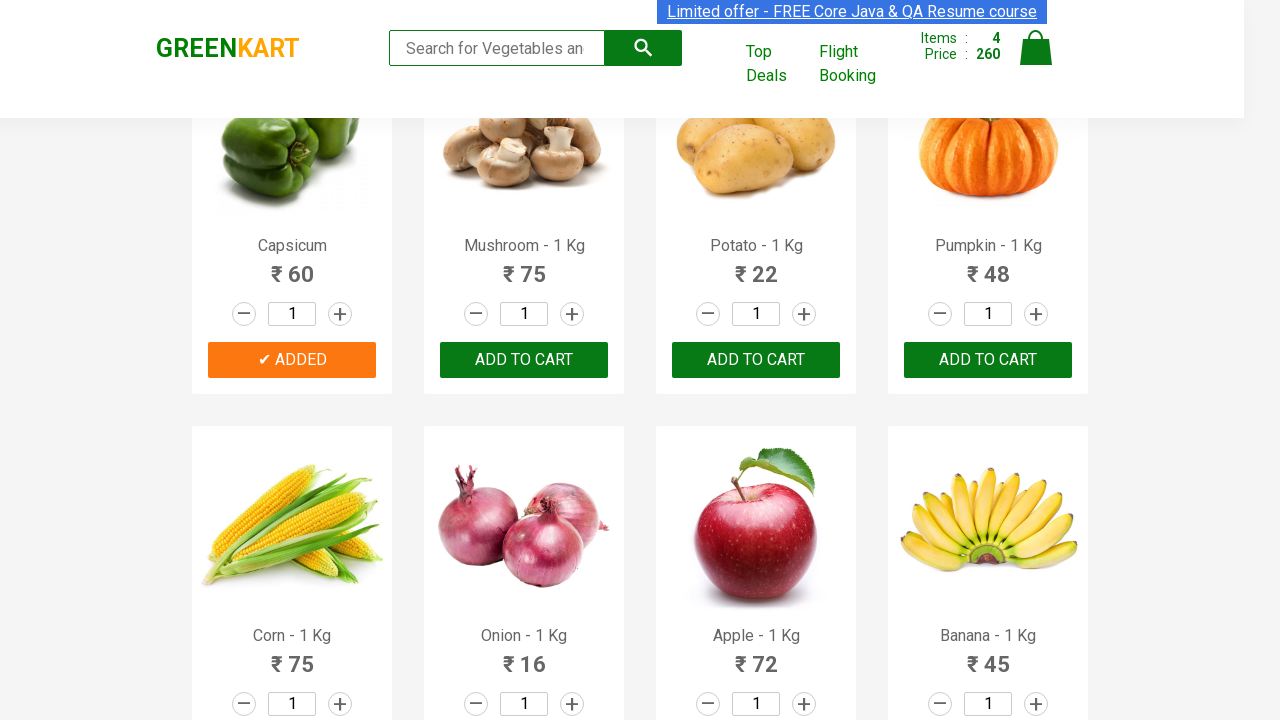

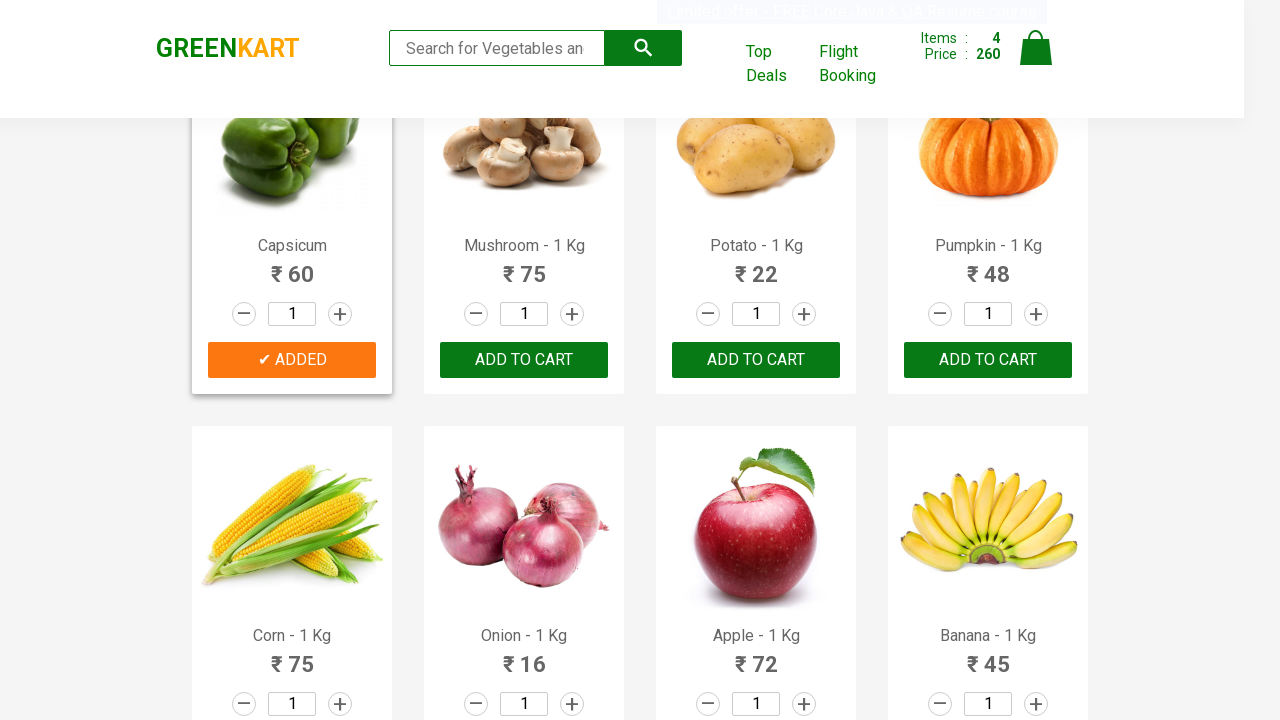